Tests drag and drop functionality on jQuery UI demo page by switching to an iframe and dragging an element onto a droppable target

Starting URL: http://jqueryui.com/demos/droppable/

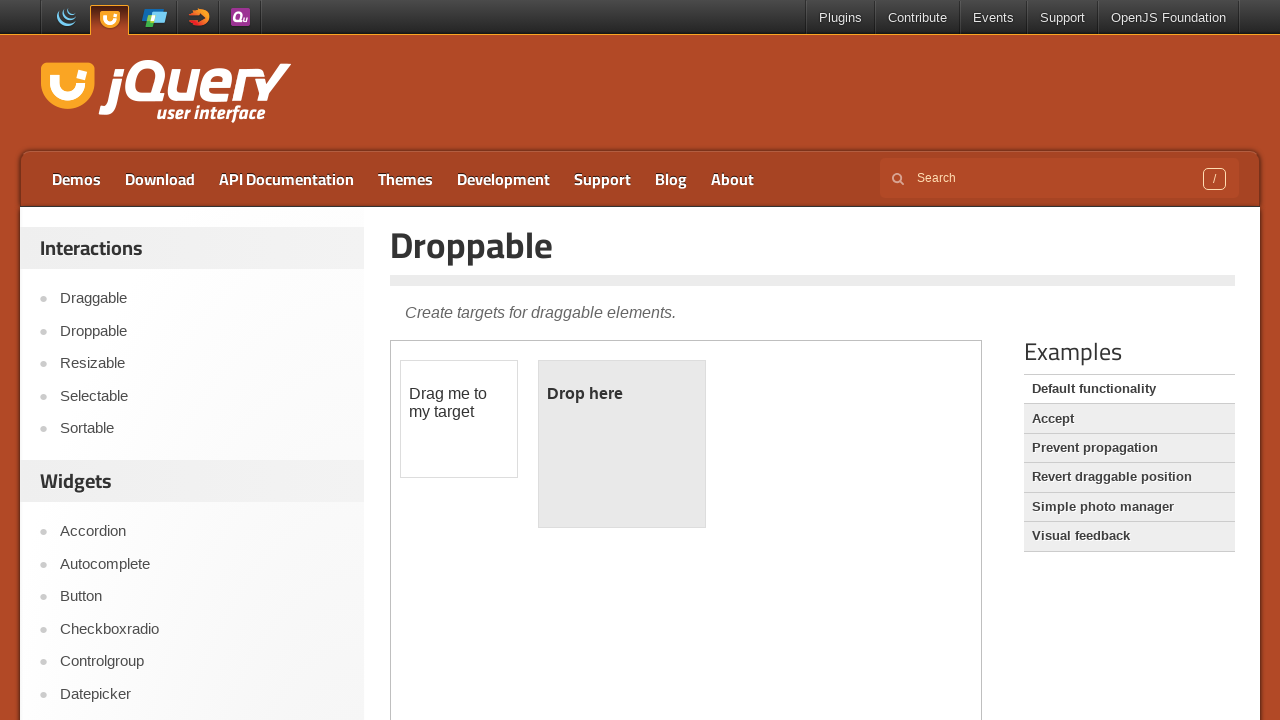

Located the demo iframe
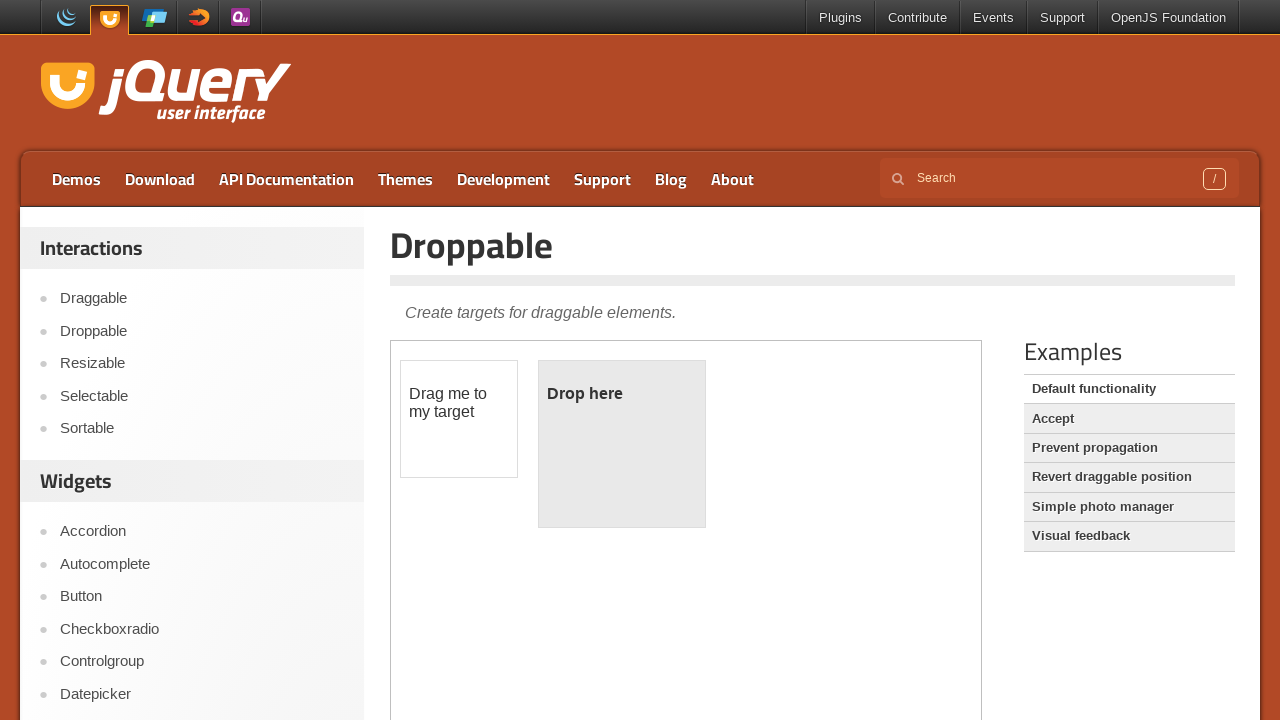

Located the draggable element
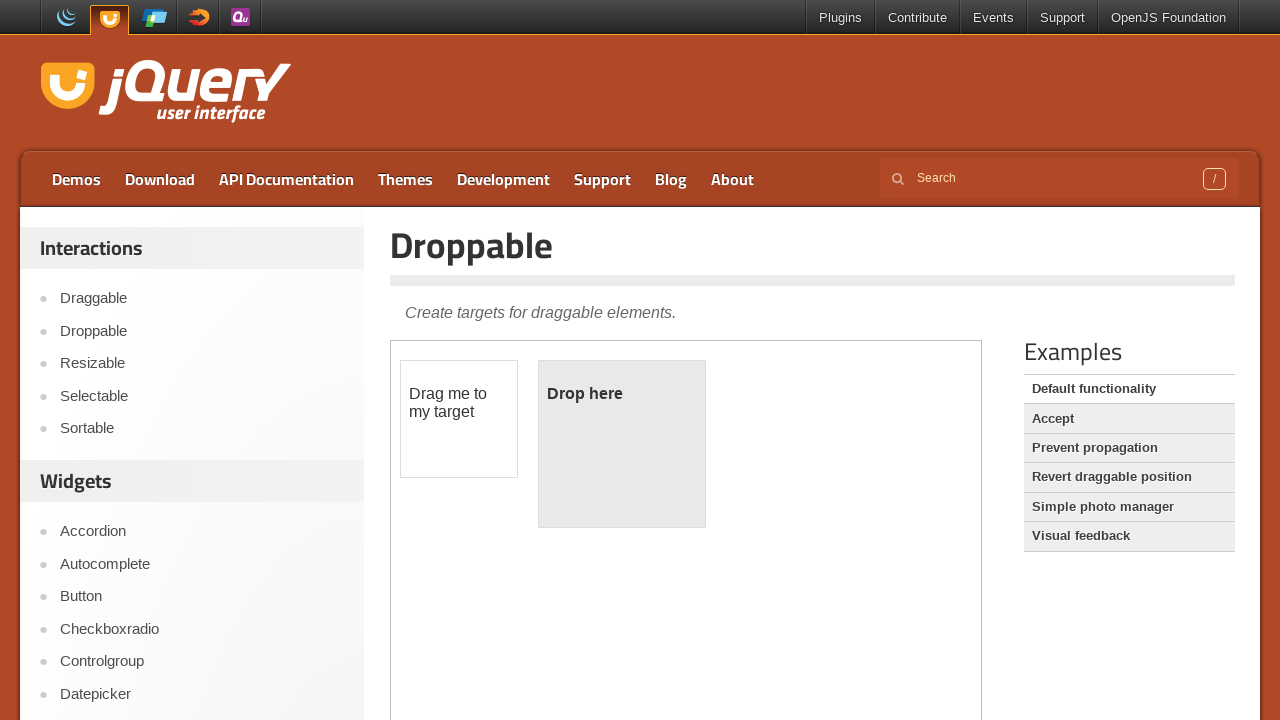

Located the droppable element
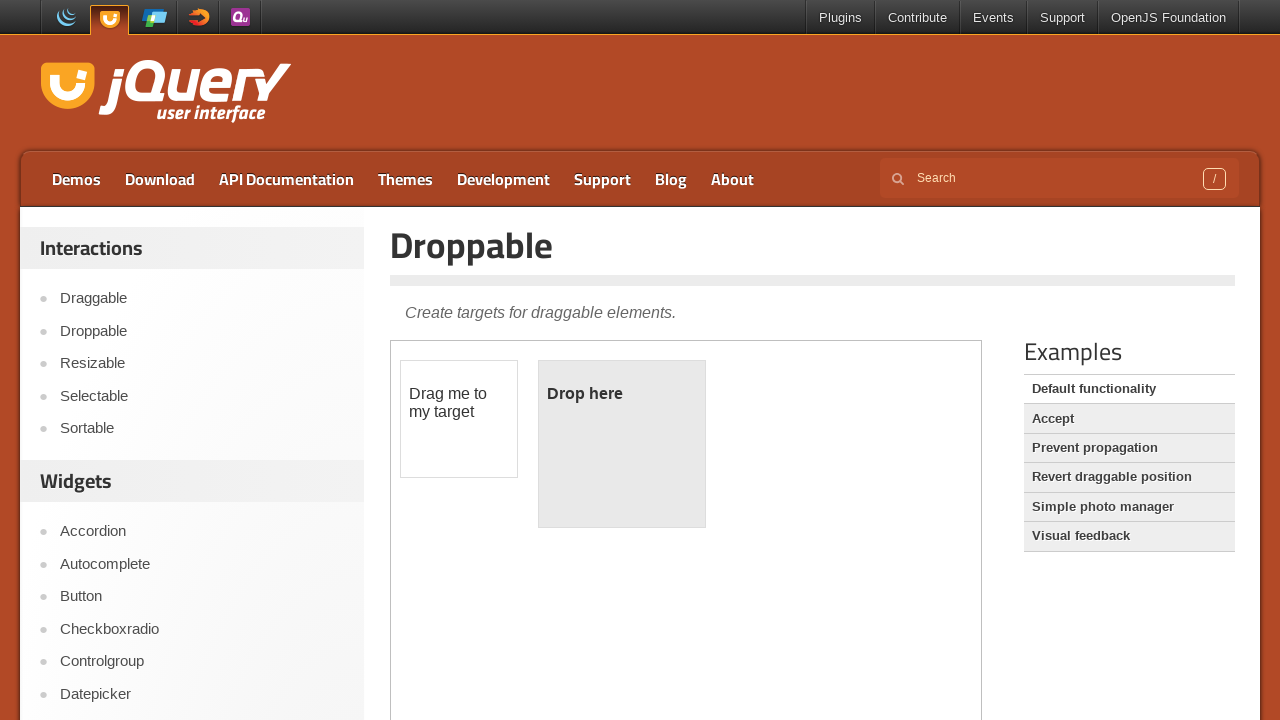

Dragged draggable element onto droppable target at (622, 444)
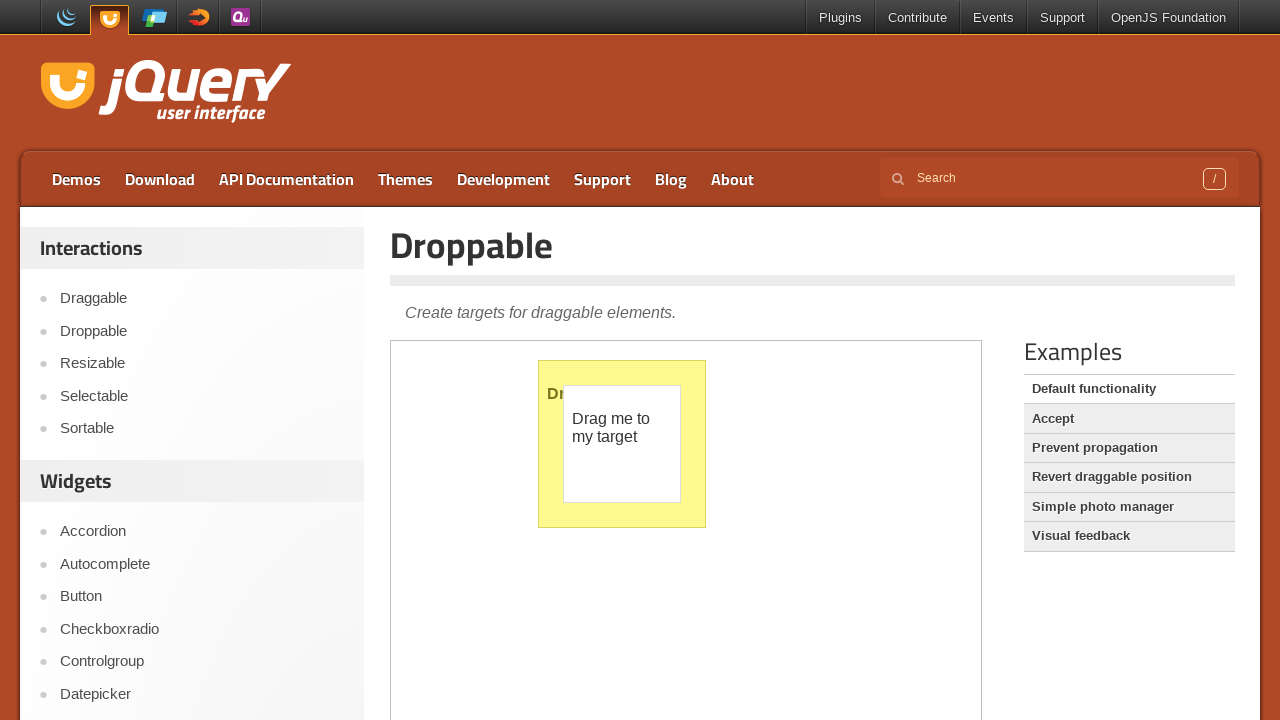

Verified successful drop - droppable element now shows 'Dropped!' text
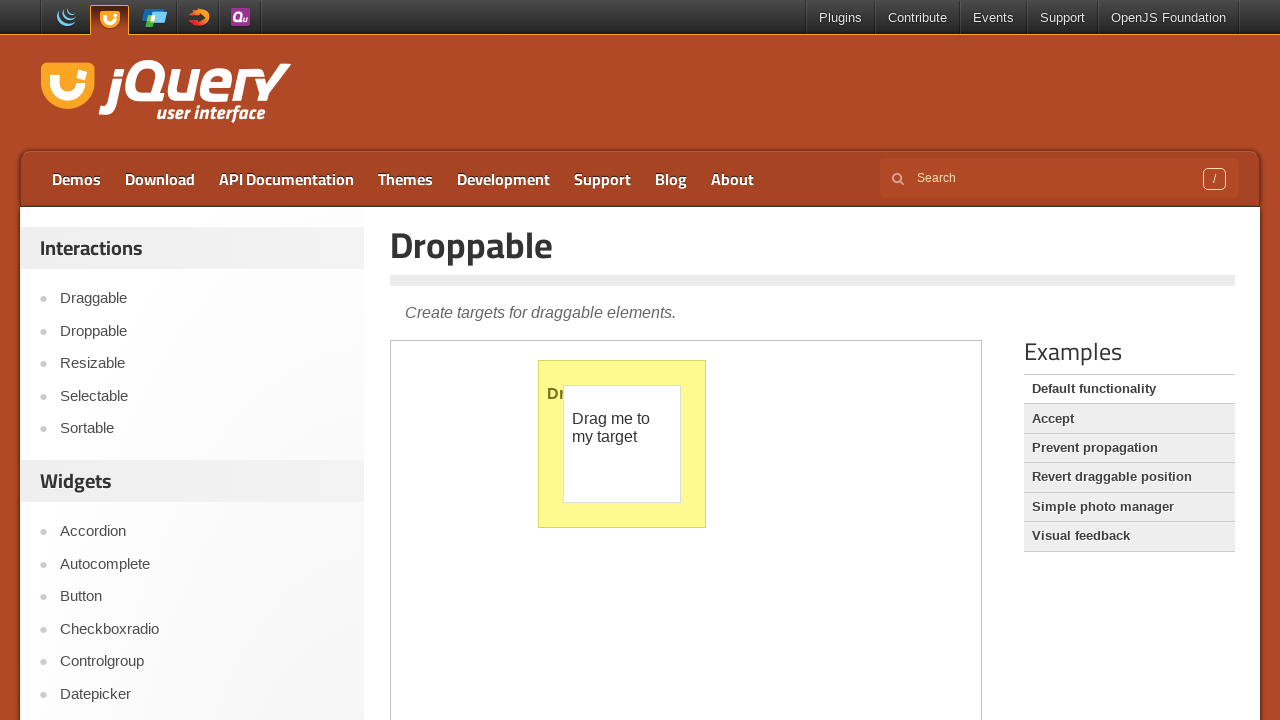

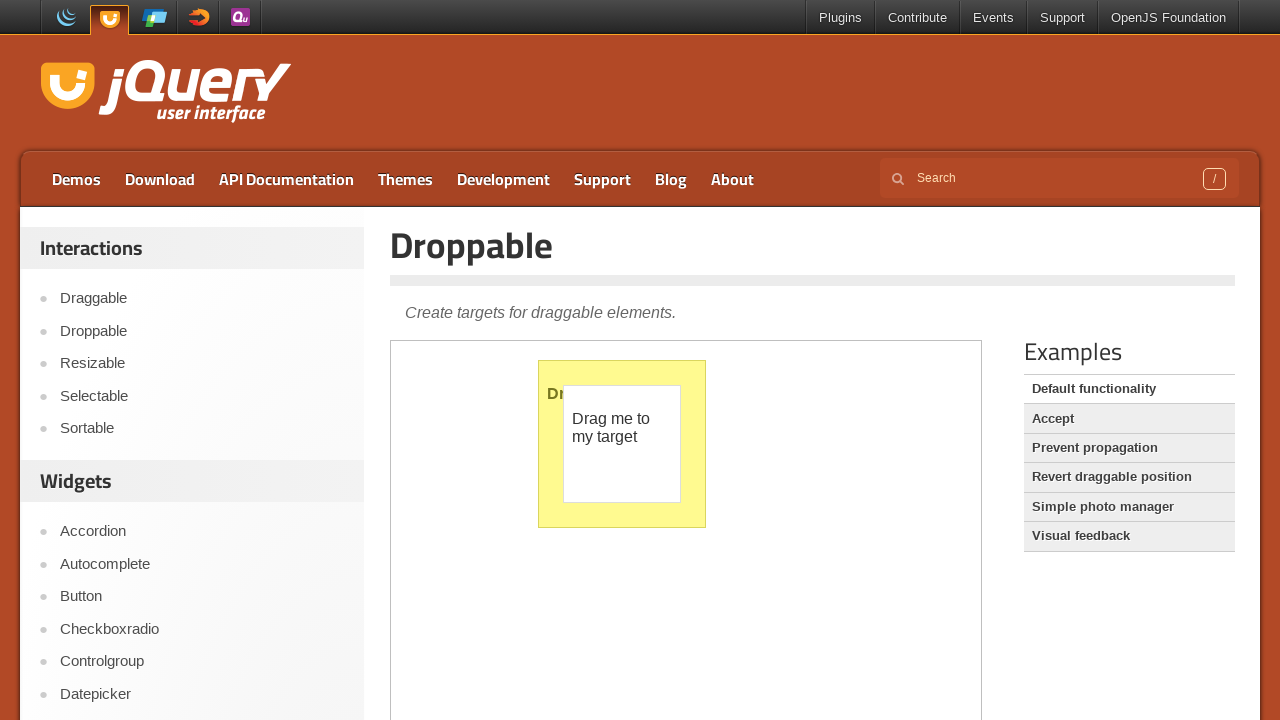